Navigates to Tata Cliq website, browses watches through the brands menu, applies filters for men's Casio watches sorted by new arrivals, selects the first watch, adds it to cart, and verifies the cart functionality

Starting URL: https://www.tatacliq.com/

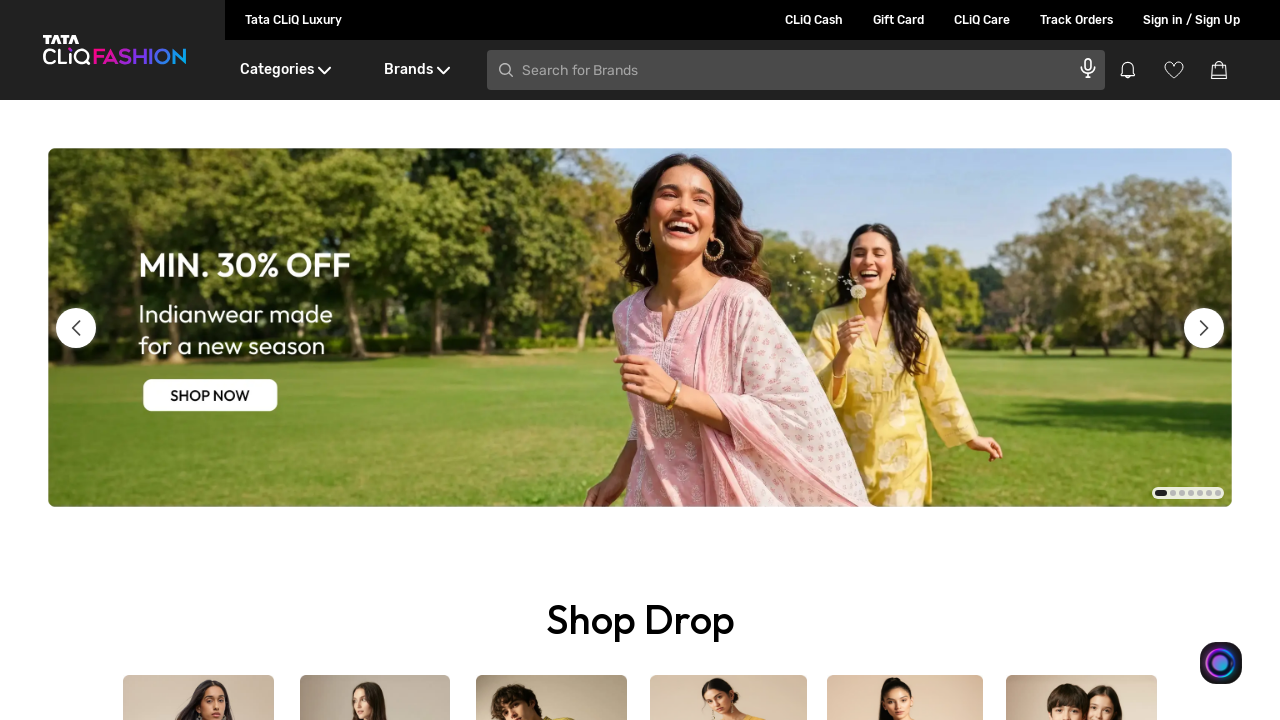

Hovered on Brands menu at (443, 70) on (//div[@class='DesktopHeader__arrow'])[2]
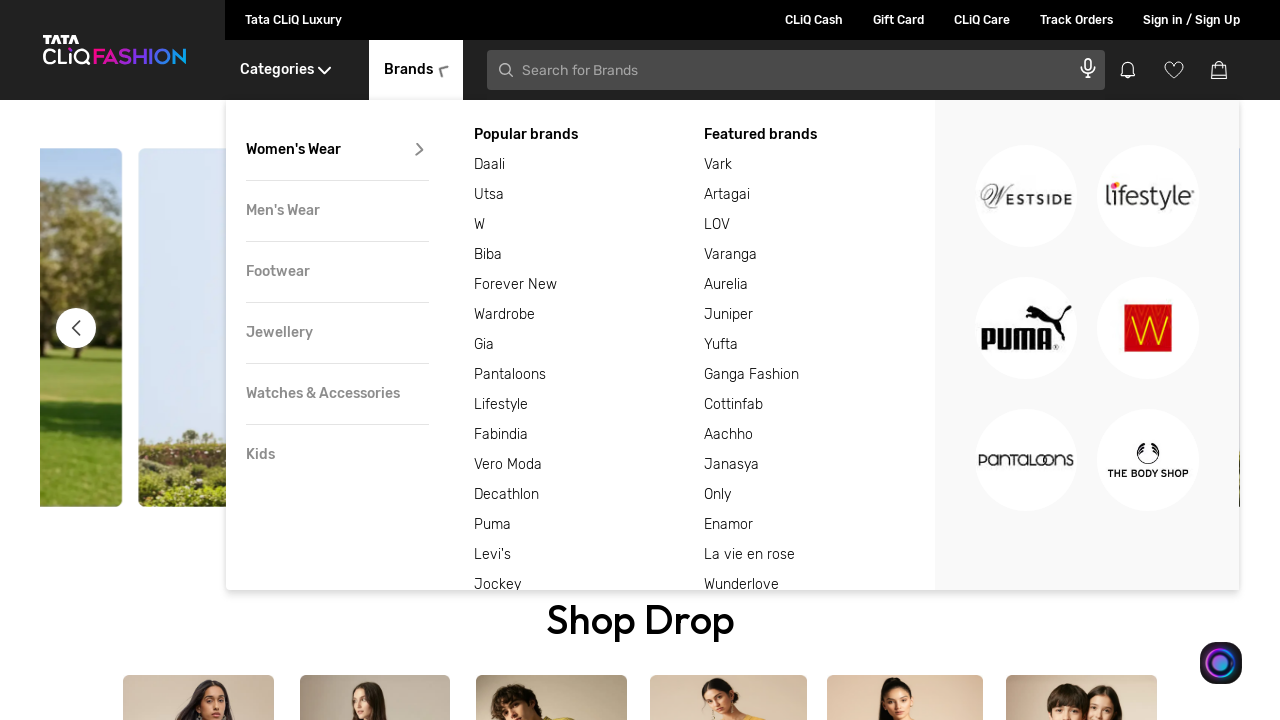

Hovered on Watches & Accessories submenu at (337, 394) on xpath=//div[text()='Watches & Accessories']
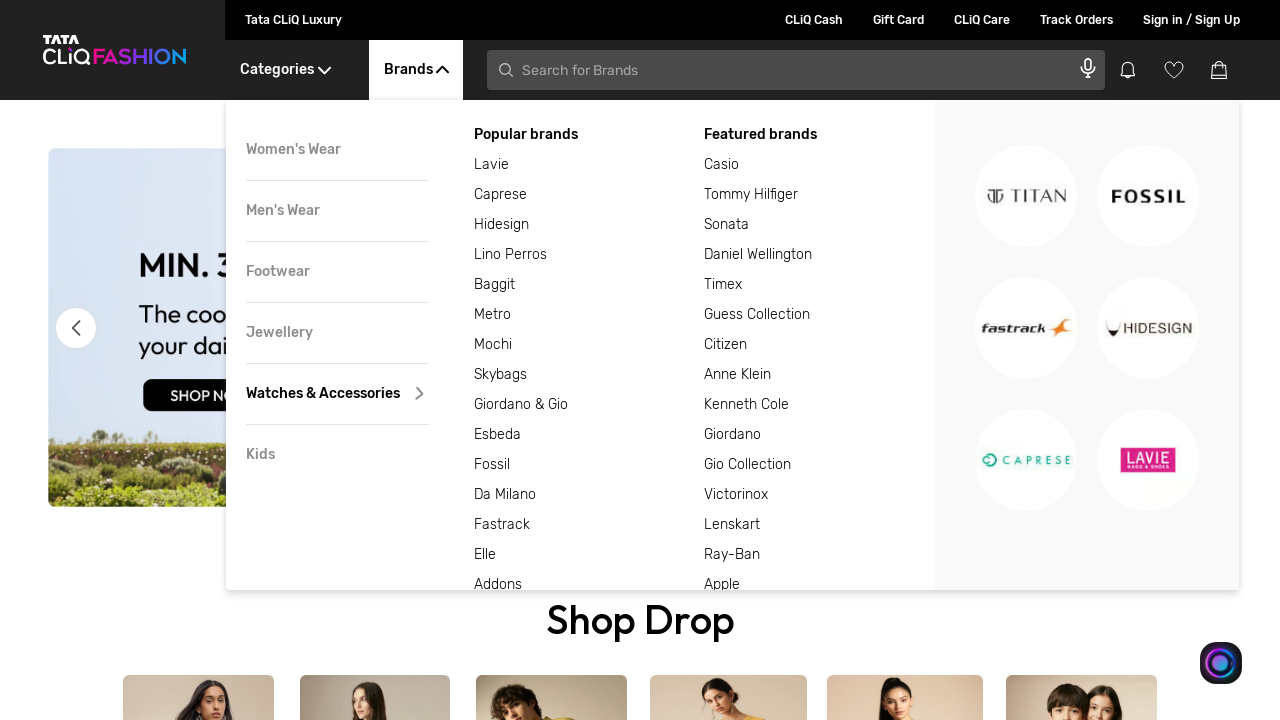

Clicked on Casio brand at (820, 165) on xpath=//div[text()='Casio']
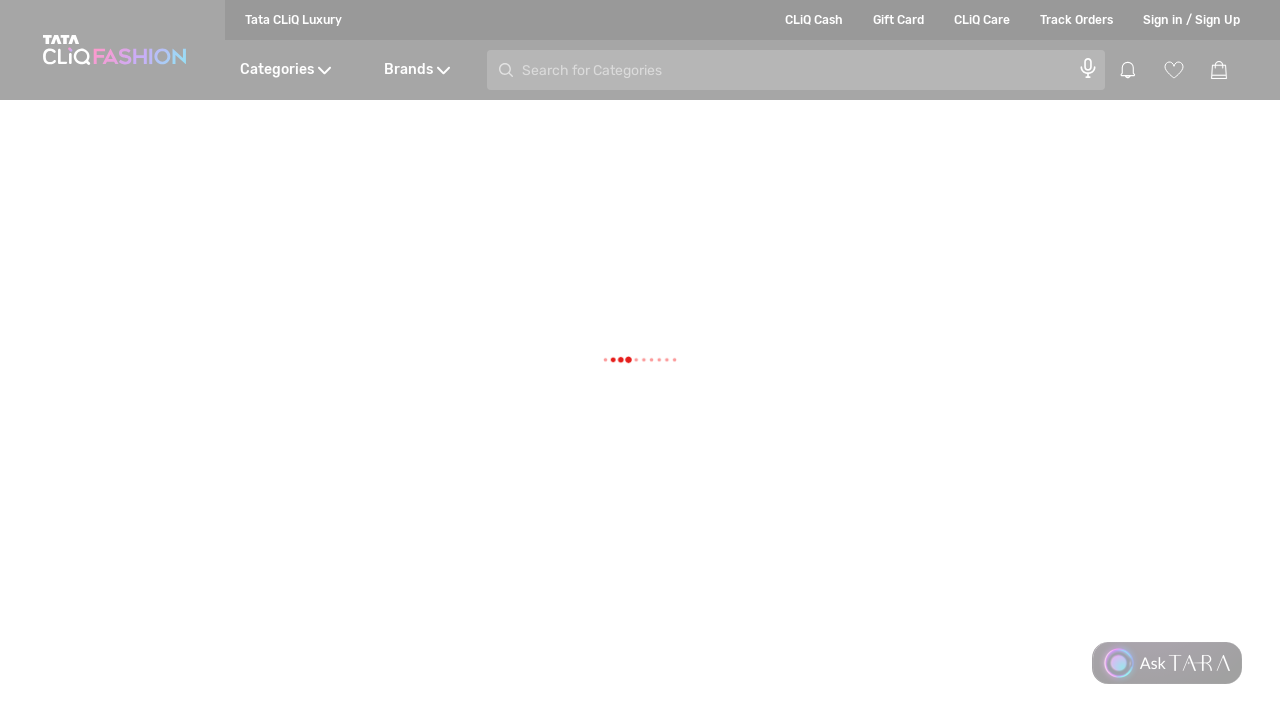

Selected 'New Arrivals' from sort dropdown on //select[@class='SelectBoxDesktop__hideSelect']
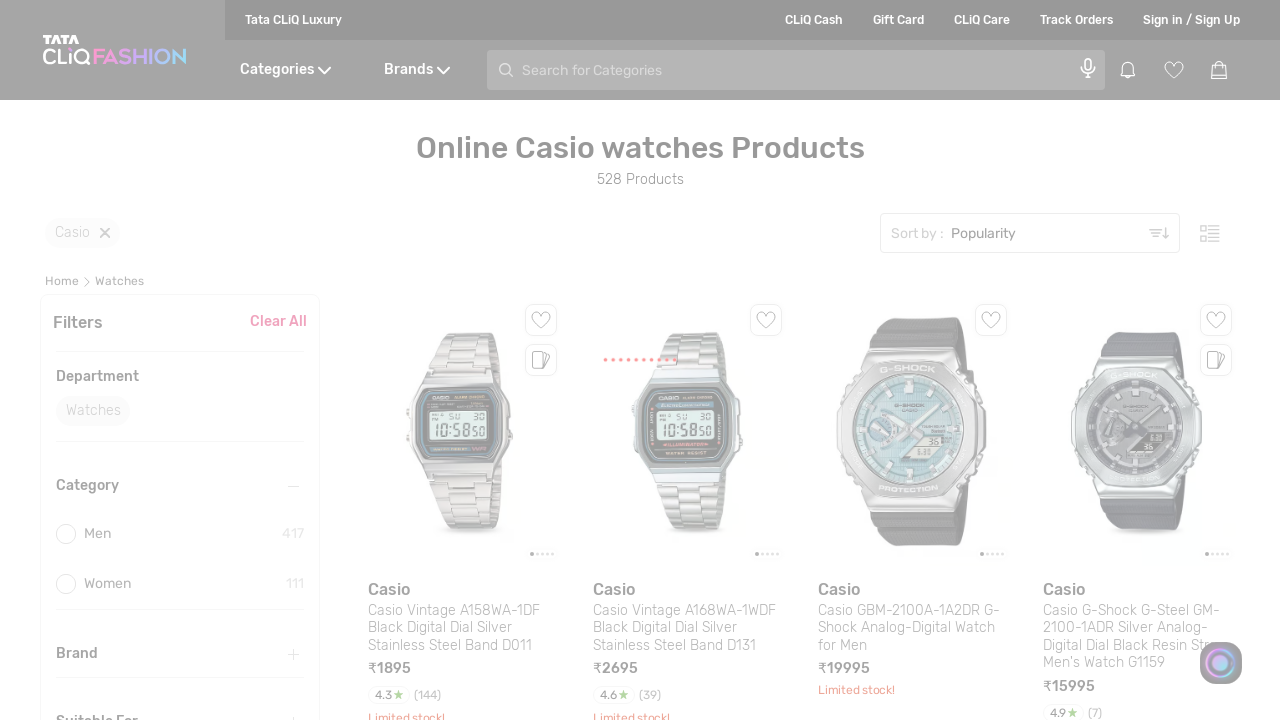

Clicked on Men category filter at (171, 360) on xpath=//div[text()='Men']
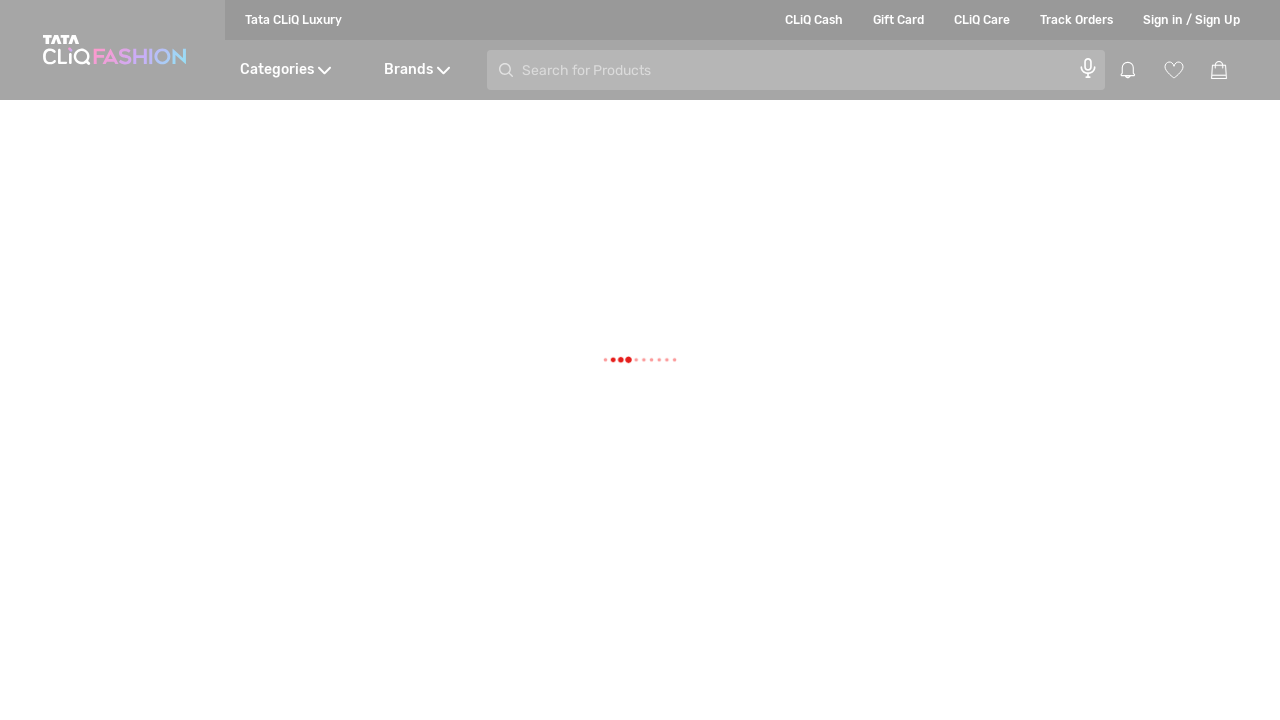

Waited for products to load
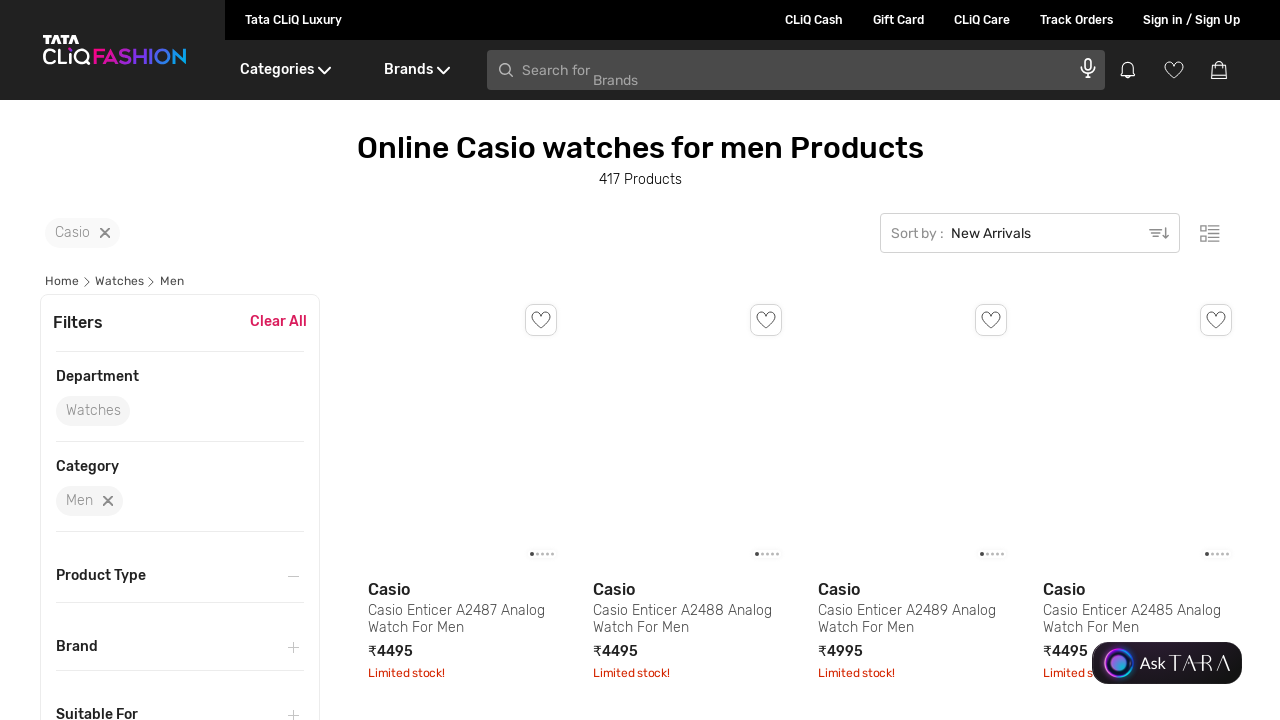

Clicked on the first watch product at (462, 588) on //div[@class='ProductDescription__header']
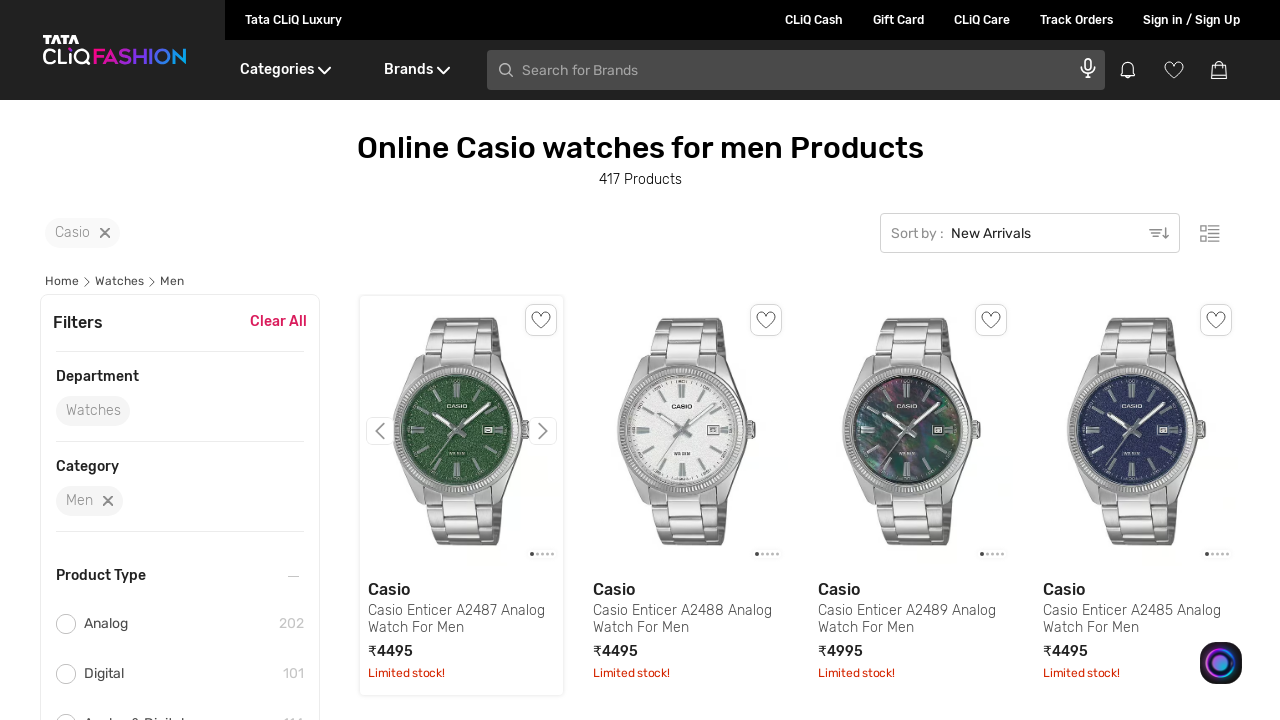

Switched to new product page and waited for page to load
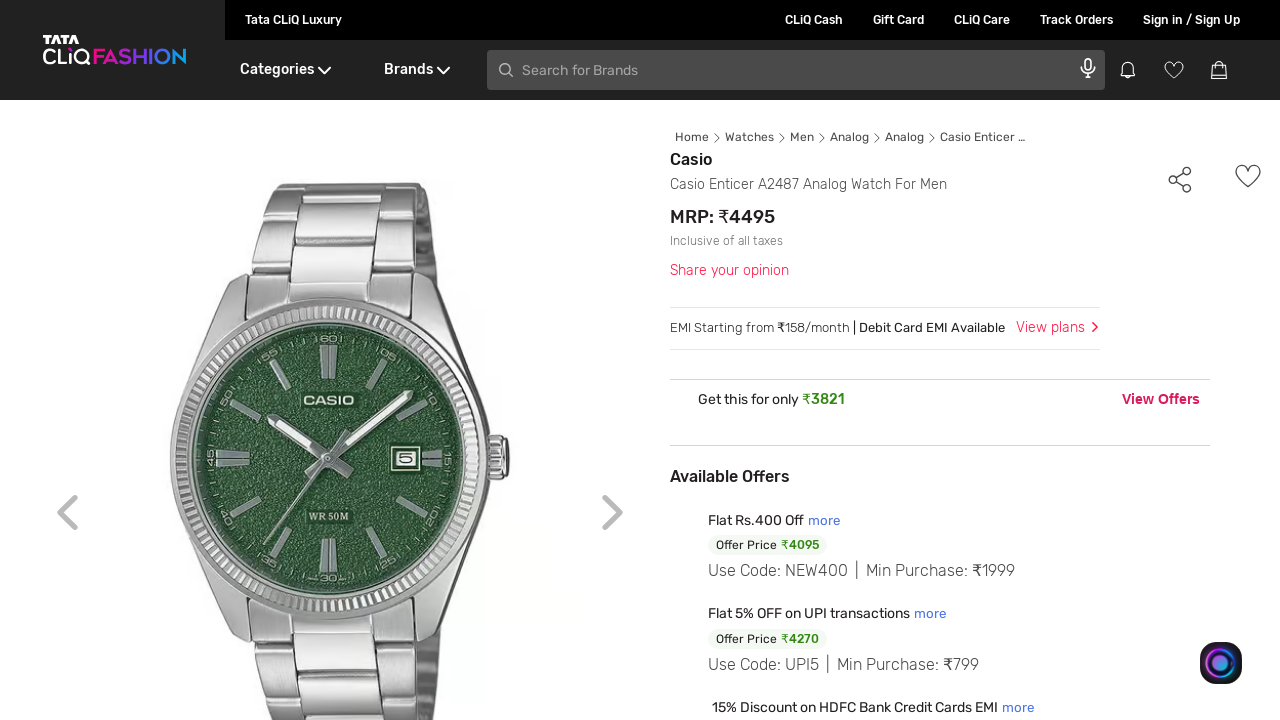

Clicked 'ADD TO BAG' button at (978, 360) on xpath=//span[text()='ADD TO BAG']
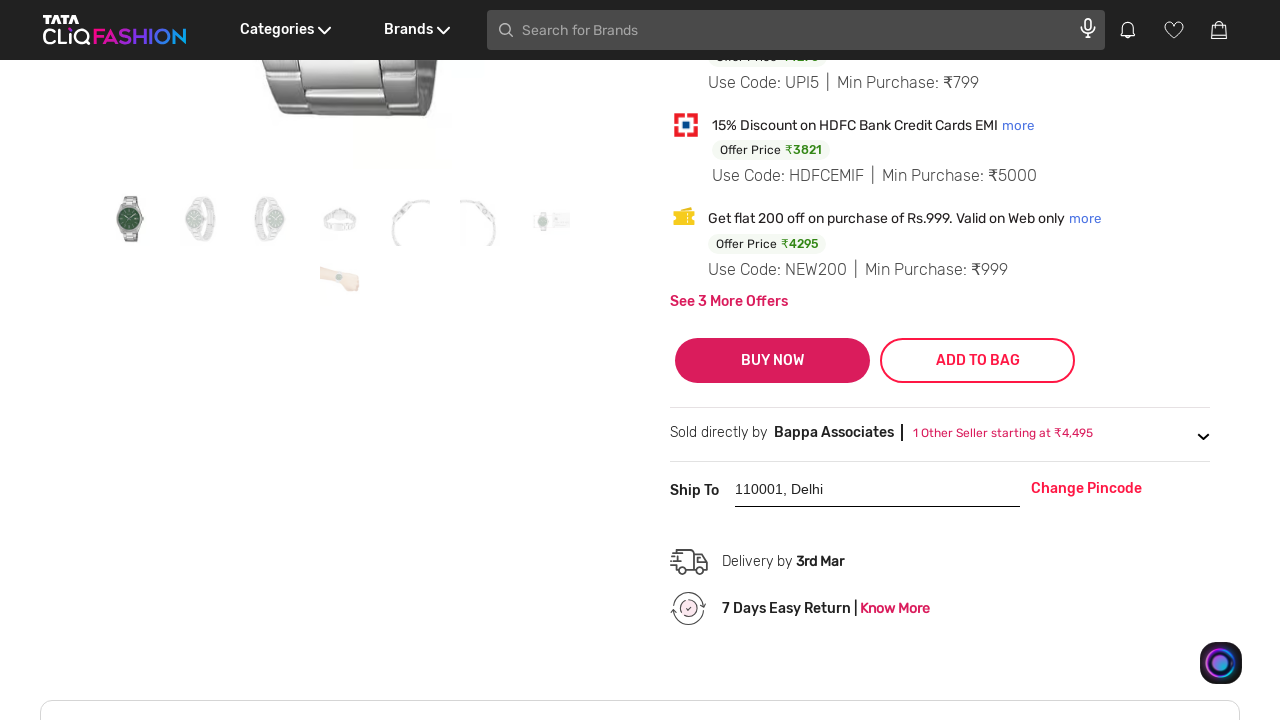

Waited for cart count to update
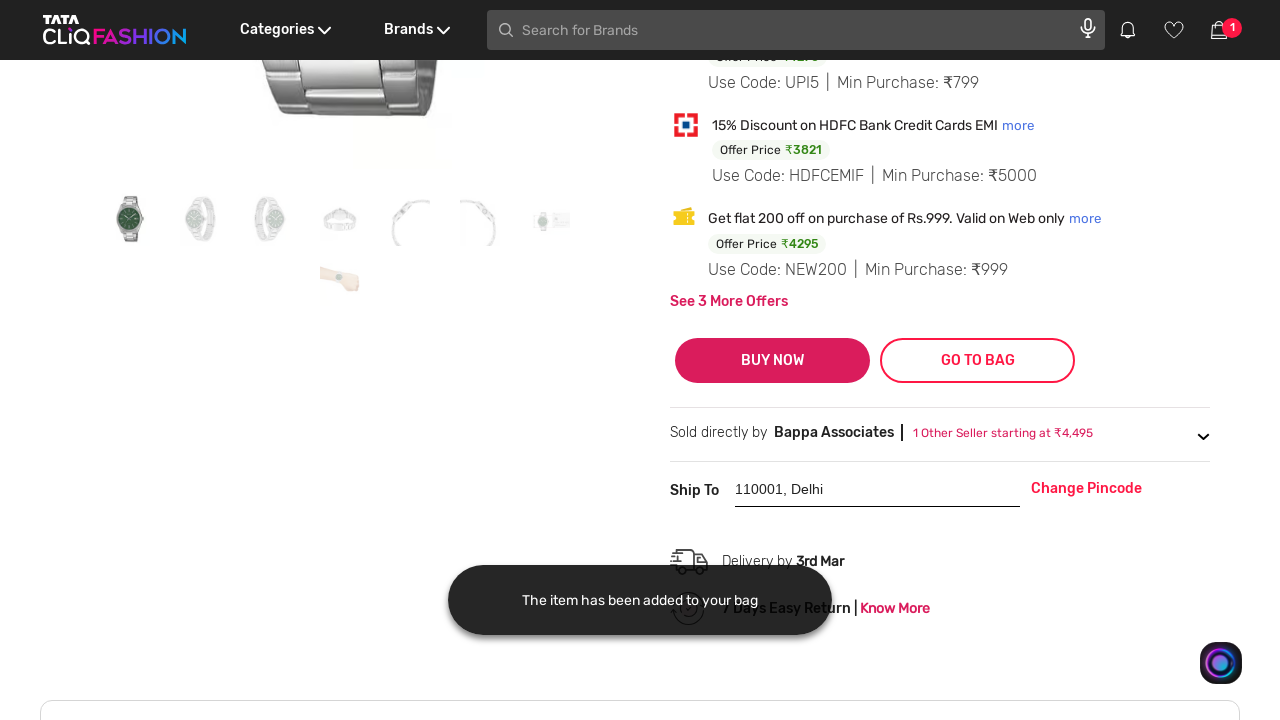

Clicked on the cart icon at (1232, 28) on xpath=//span[@class='DesktopHeader__cartCount']
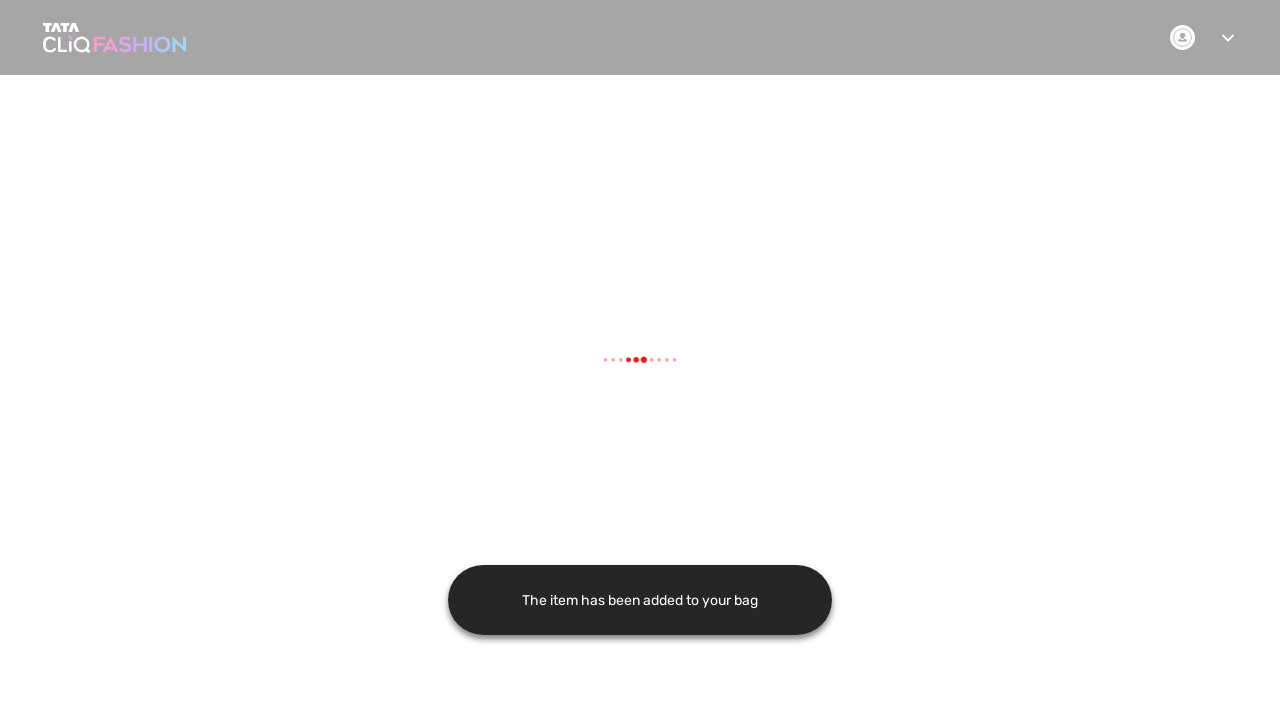

Waited for cart page to load (networkidle)
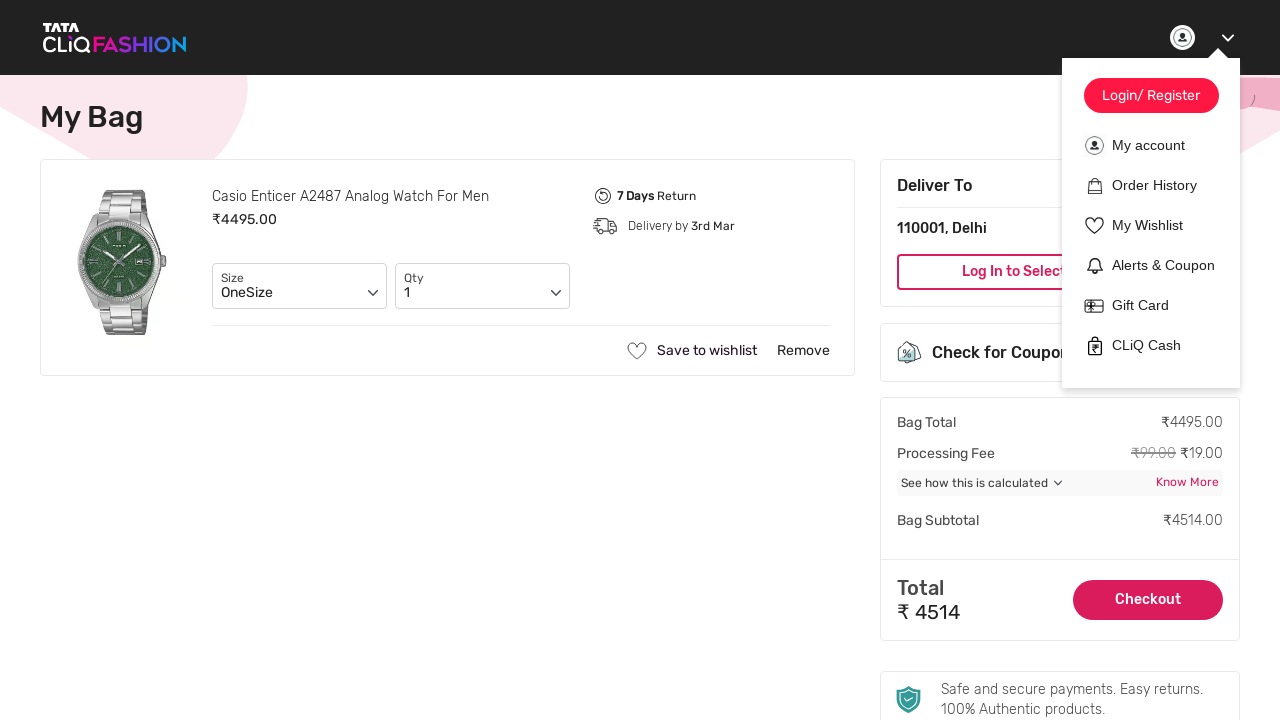

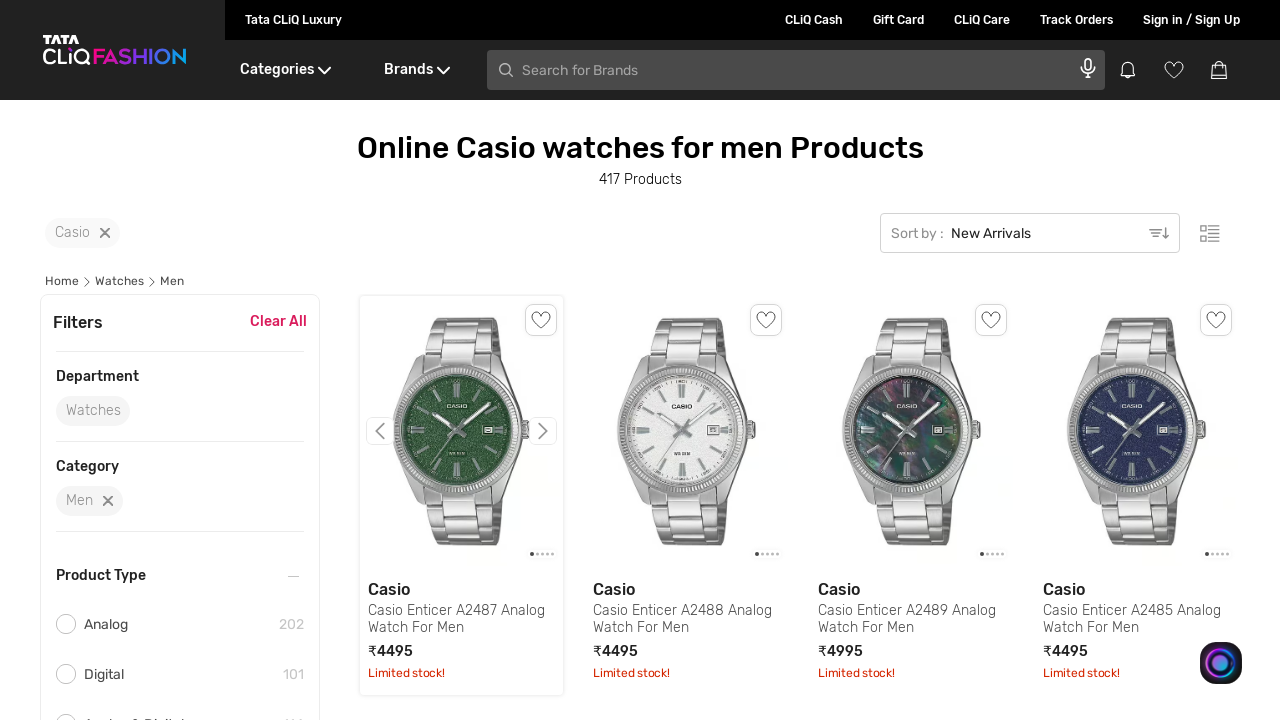